Launches the Veg Mart e-commerce practice website and verifies it loads successfully

Starting URL: https://rahulshettyacademy.com/seleniumPractise/#/

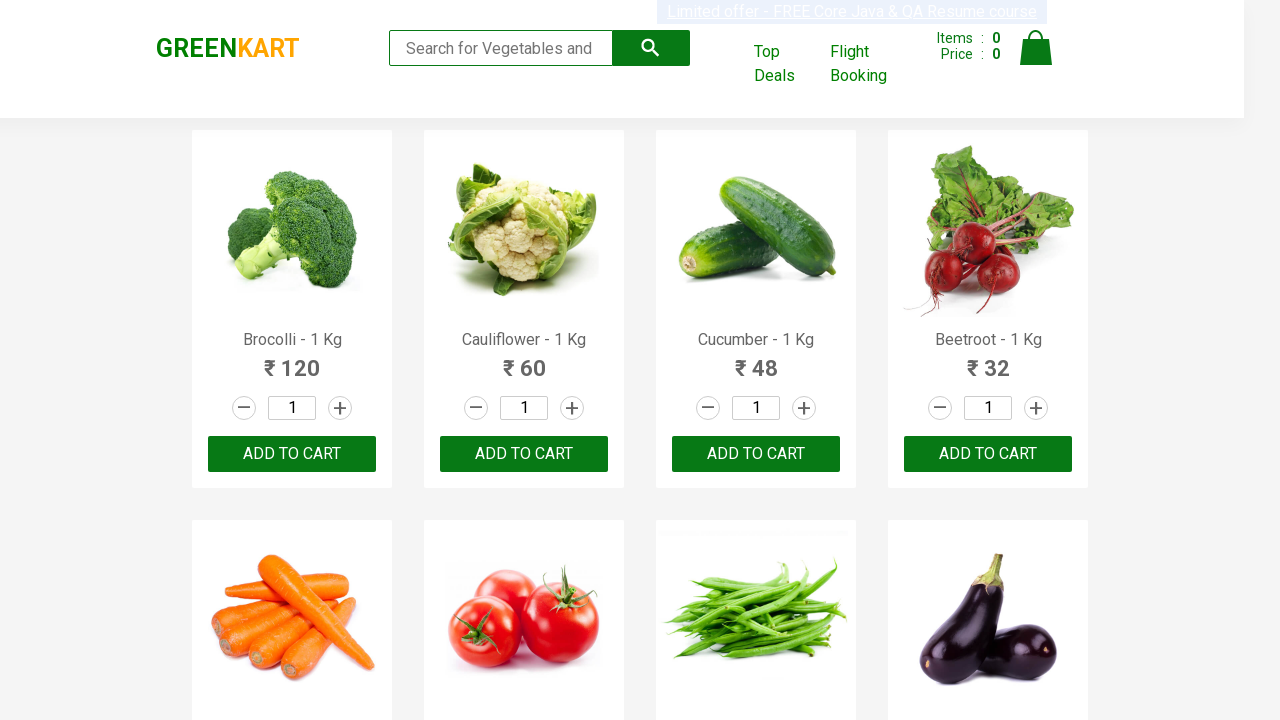

Veg Mart website loaded and DOM content ready
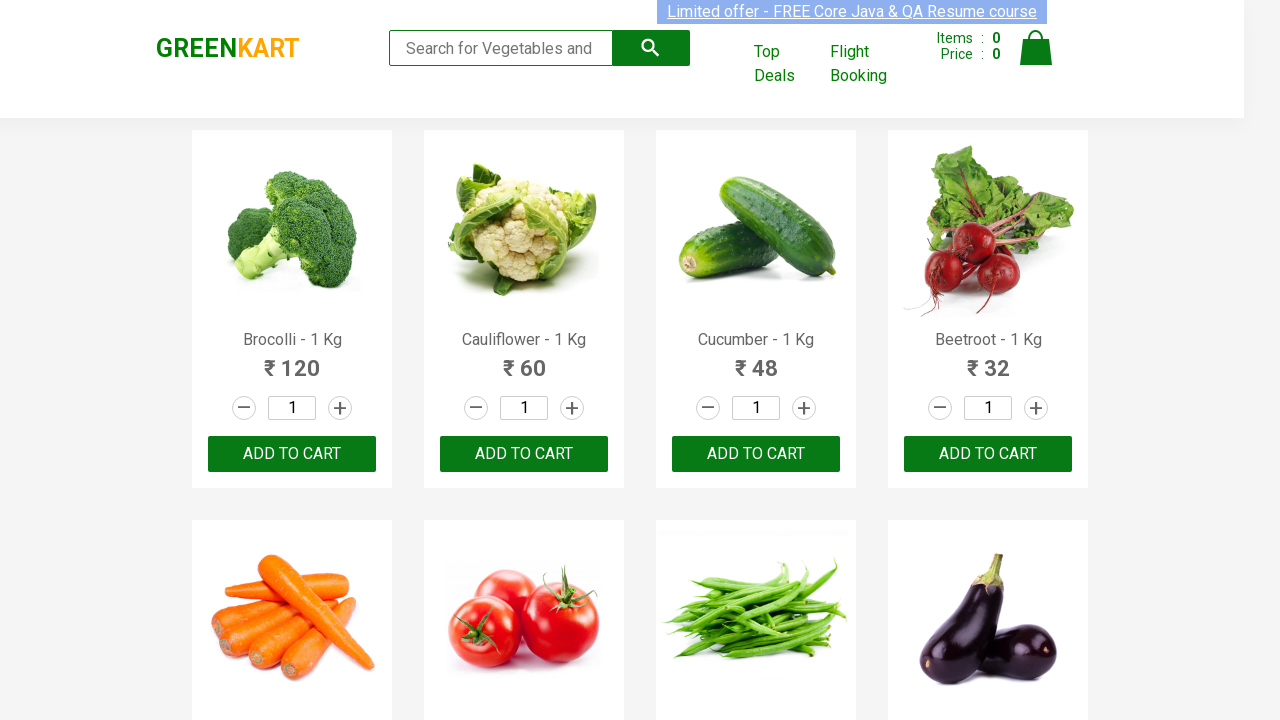

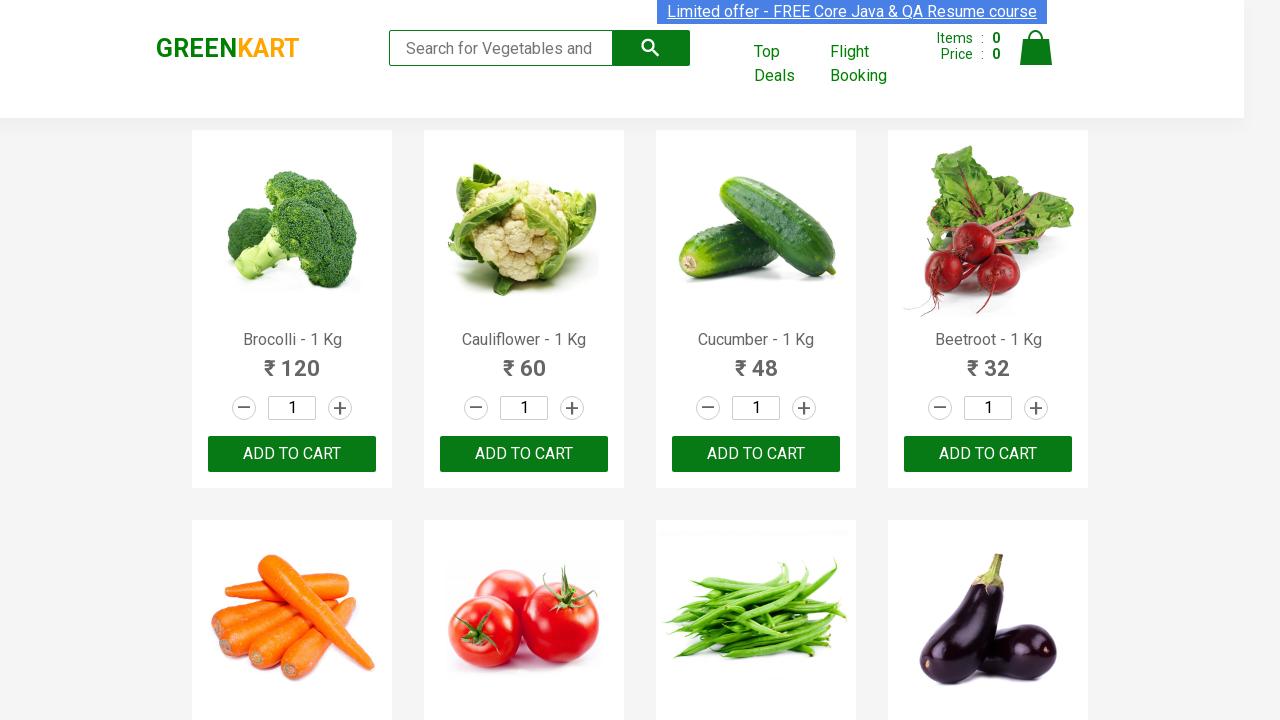